Tests unmarking a completed todo item by unchecking its checkbox

Starting URL: https://demo.playwright.dev/todomvc

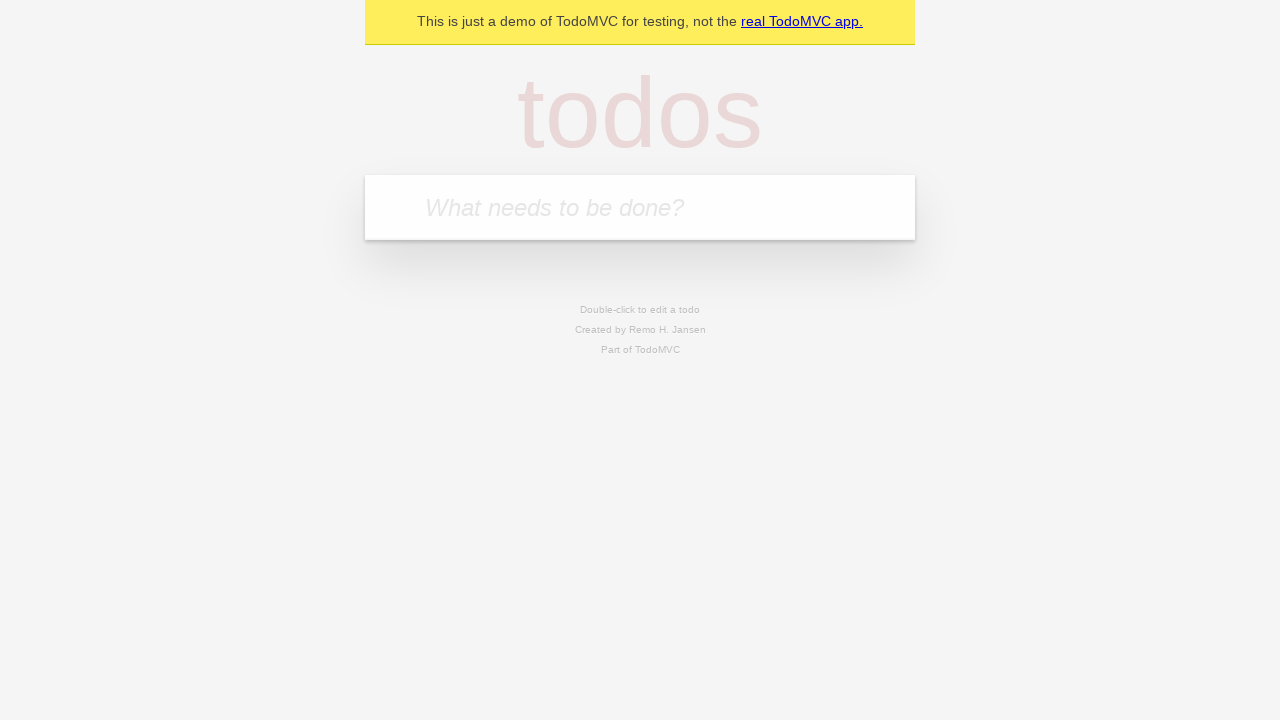

Filled todo input with 'buy some cheese' on internal:attr=[placeholder="What needs to be done?"i]
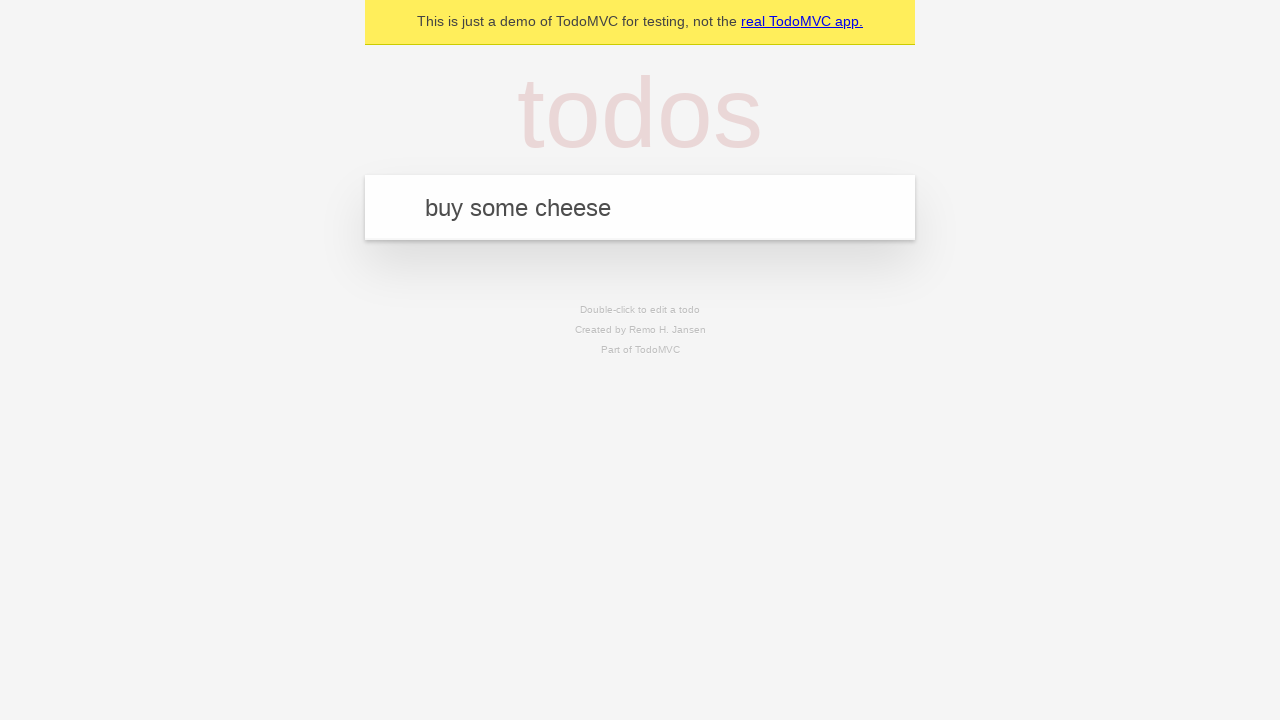

Pressed Enter to create todo item 'buy some cheese' on internal:attr=[placeholder="What needs to be done?"i]
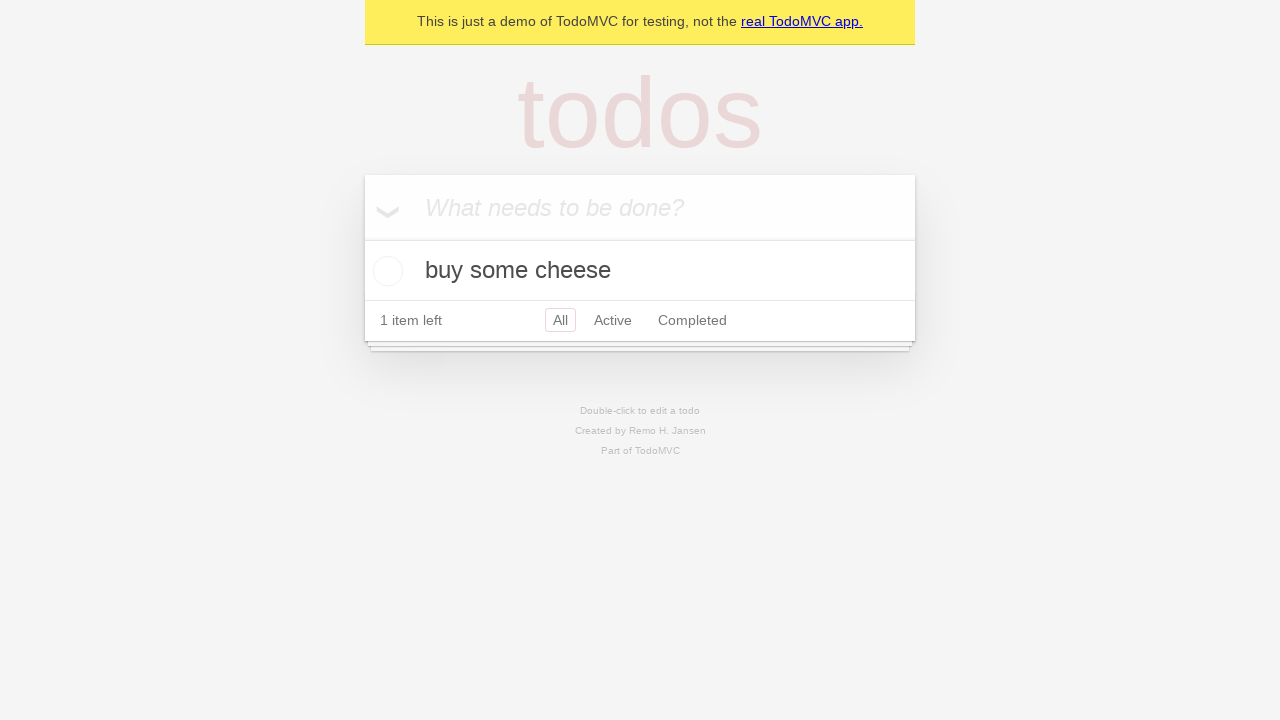

Filled todo input with 'feed the cat' on internal:attr=[placeholder="What needs to be done?"i]
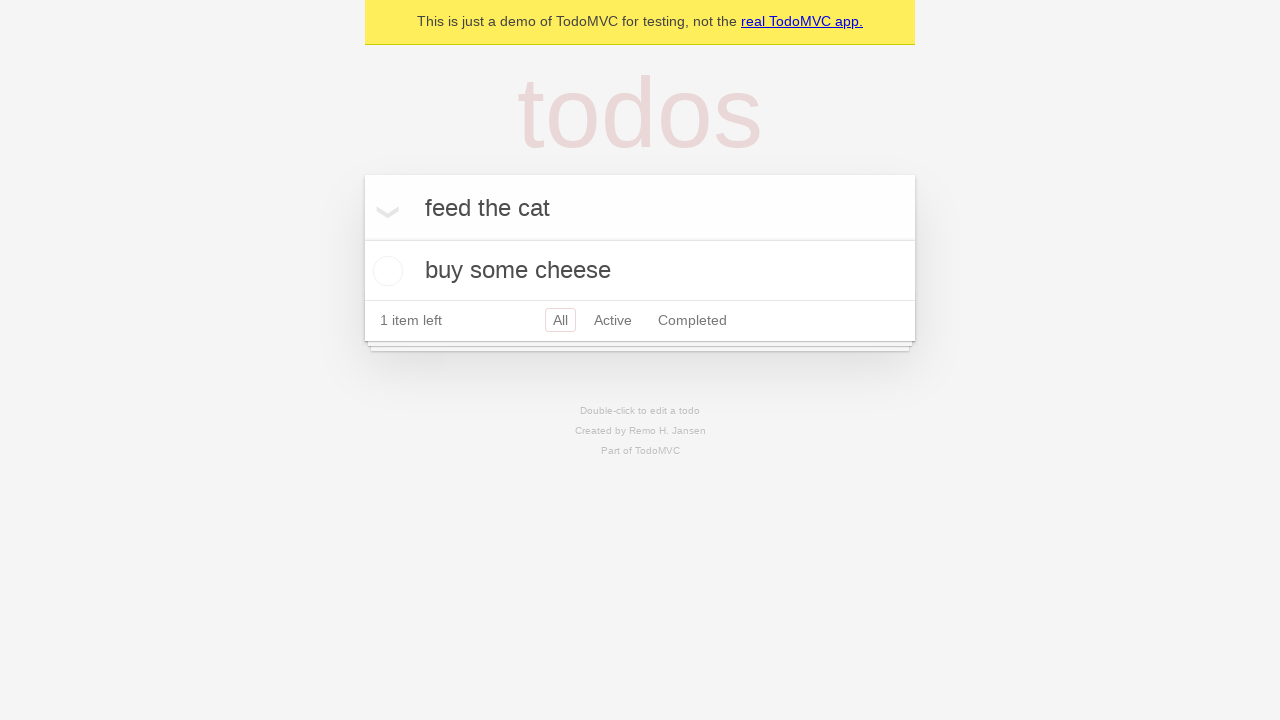

Pressed Enter to create todo item 'feed the cat' on internal:attr=[placeholder="What needs to be done?"i]
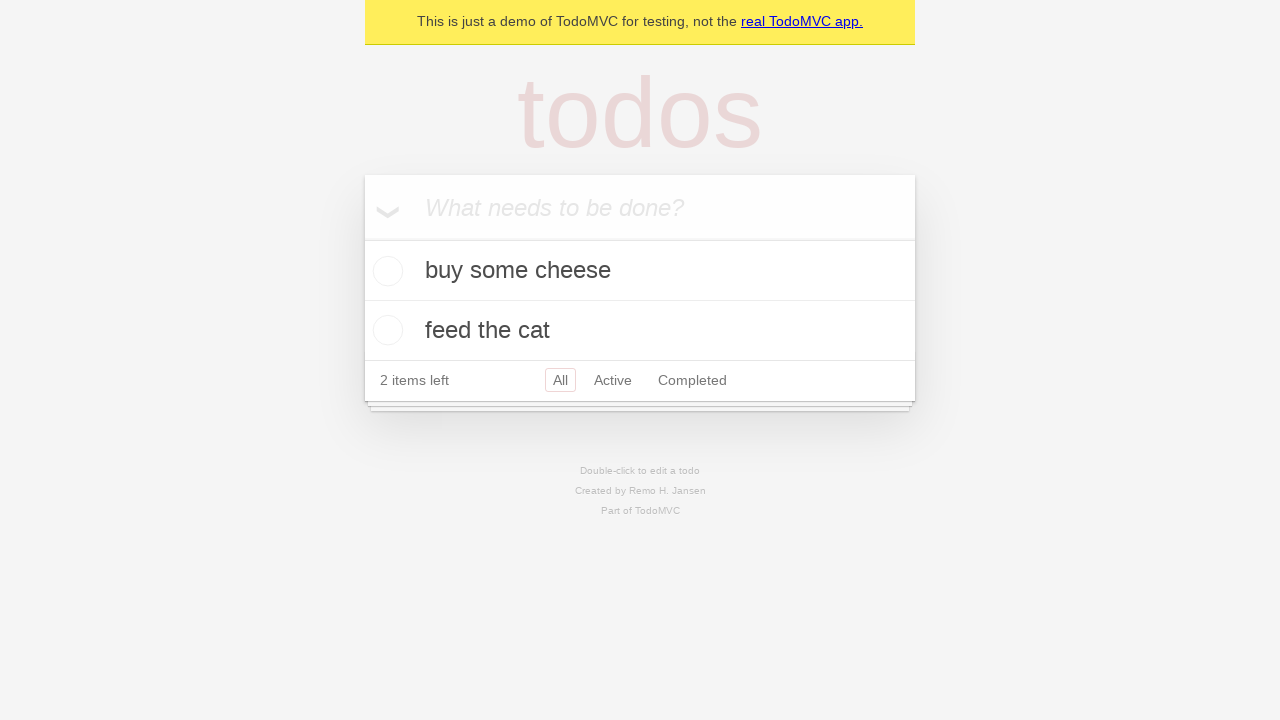

Checked the first todo item checkbox to mark it complete at (385, 271) on internal:testid=[data-testid="todo-item"s] >> nth=0 >> internal:role=checkbox
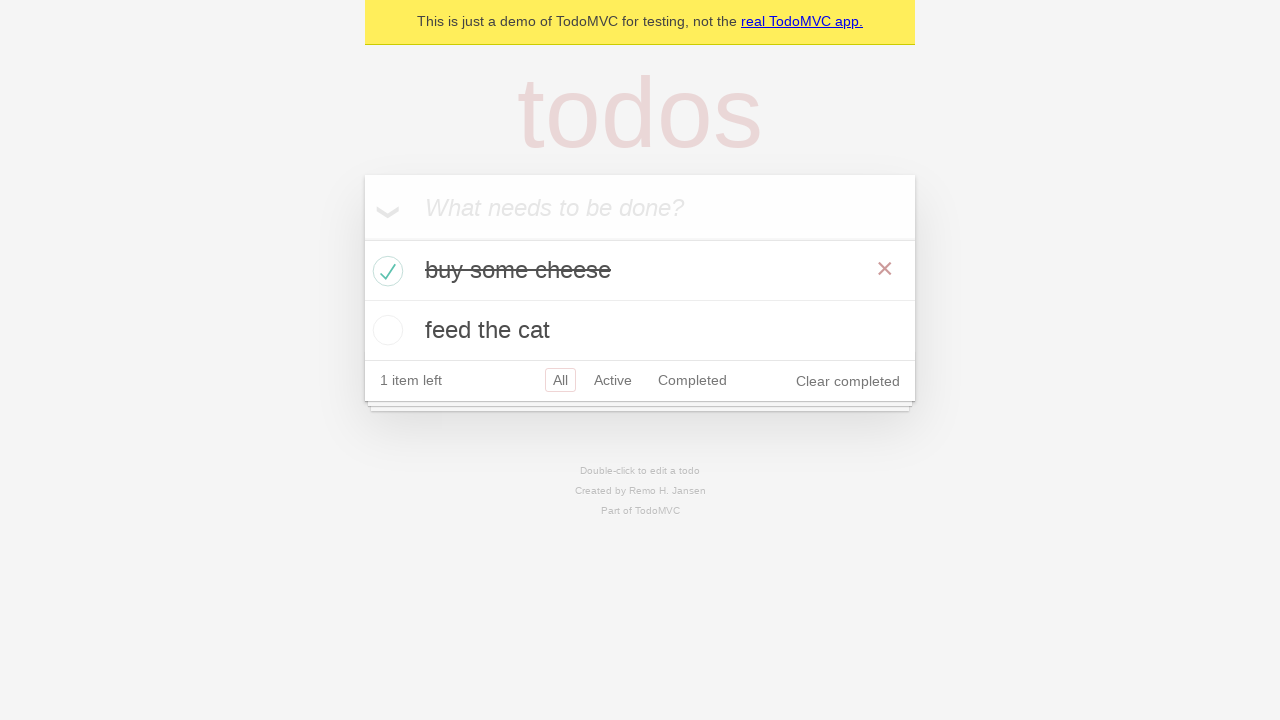

Unchecked the first todo item checkbox to unmark it as complete at (385, 271) on internal:testid=[data-testid="todo-item"s] >> nth=0 >> internal:role=checkbox
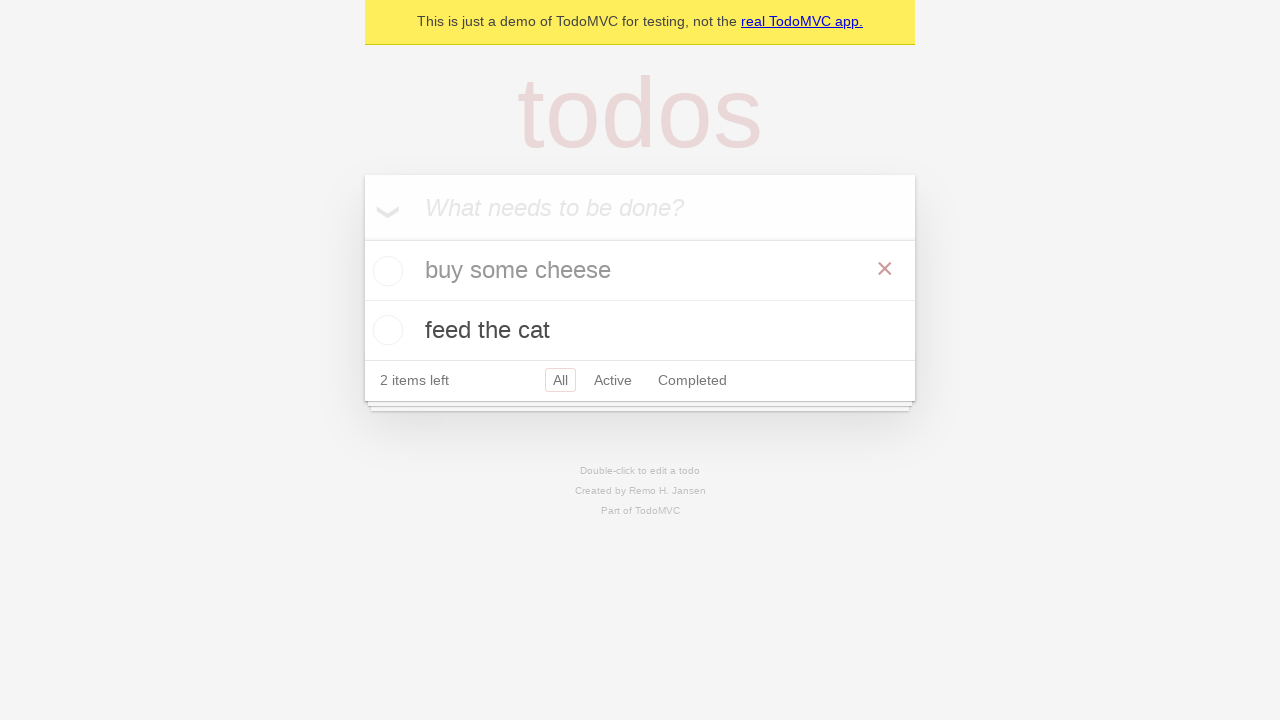

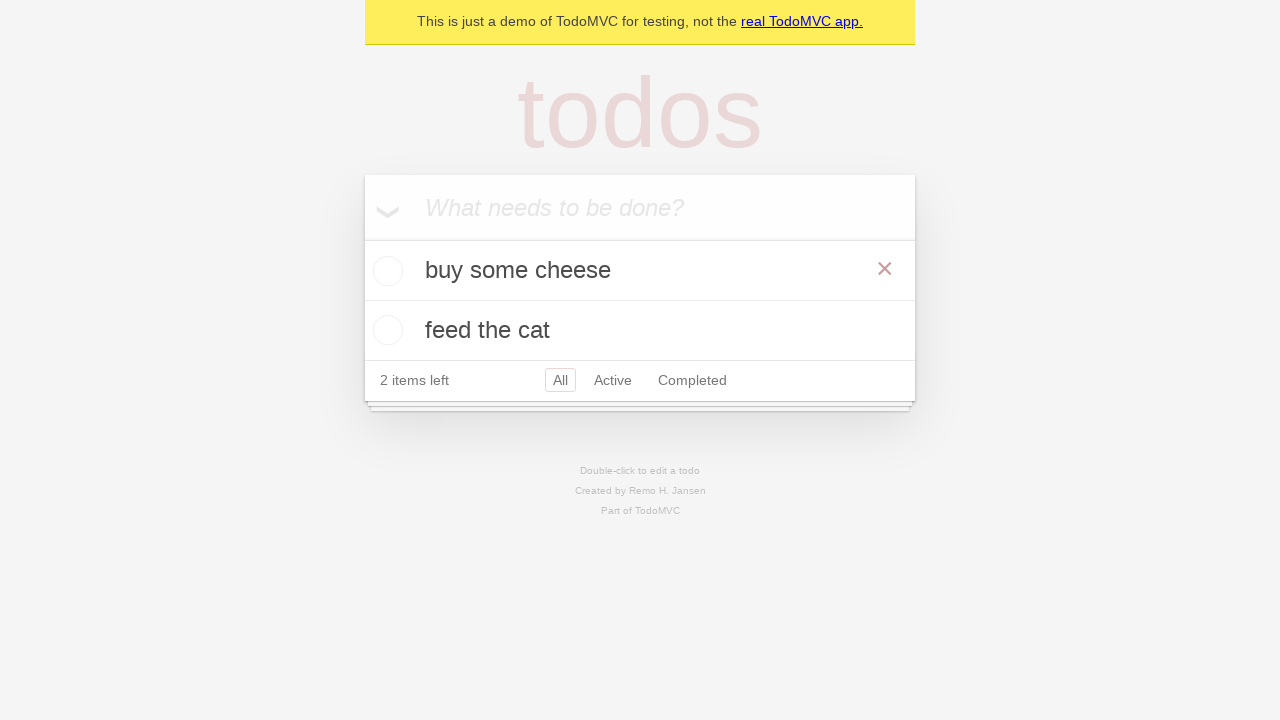